Tests the add/remove elements functionality by clicking the "Add Element" button to create a delete button, verifying it appears, clicking the delete button to remove it, and verifying the page heading is still displayed.

Starting URL: https://the-internet.herokuapp.com/add_remove_elements/

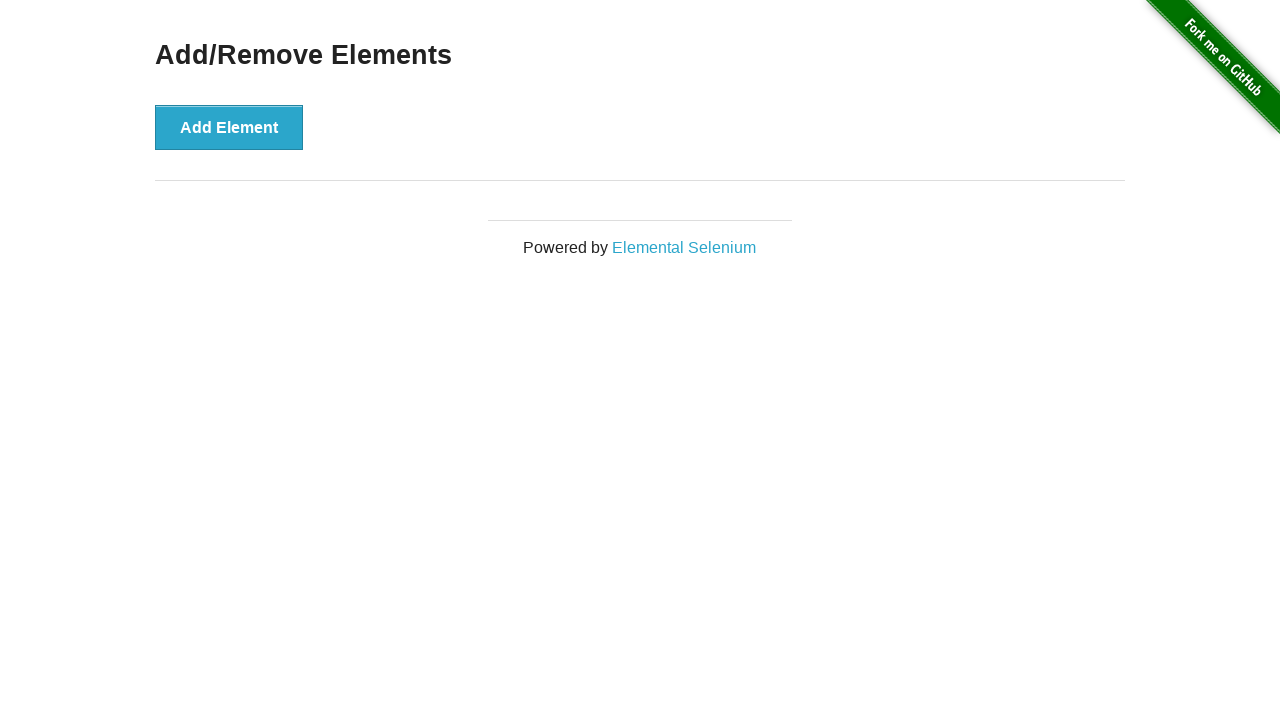

Clicked the 'Add Element' button at (229, 127) on xpath=//button[@onclick='addElement()']
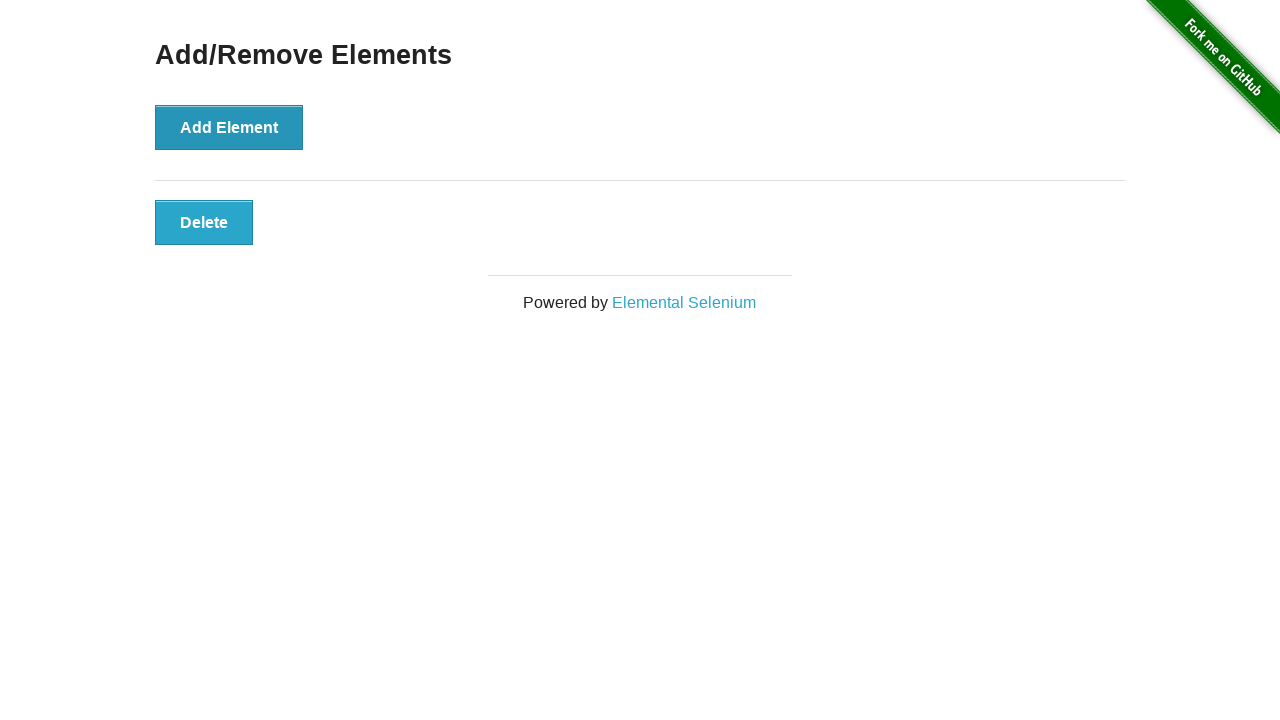

Delete button appeared and is visible
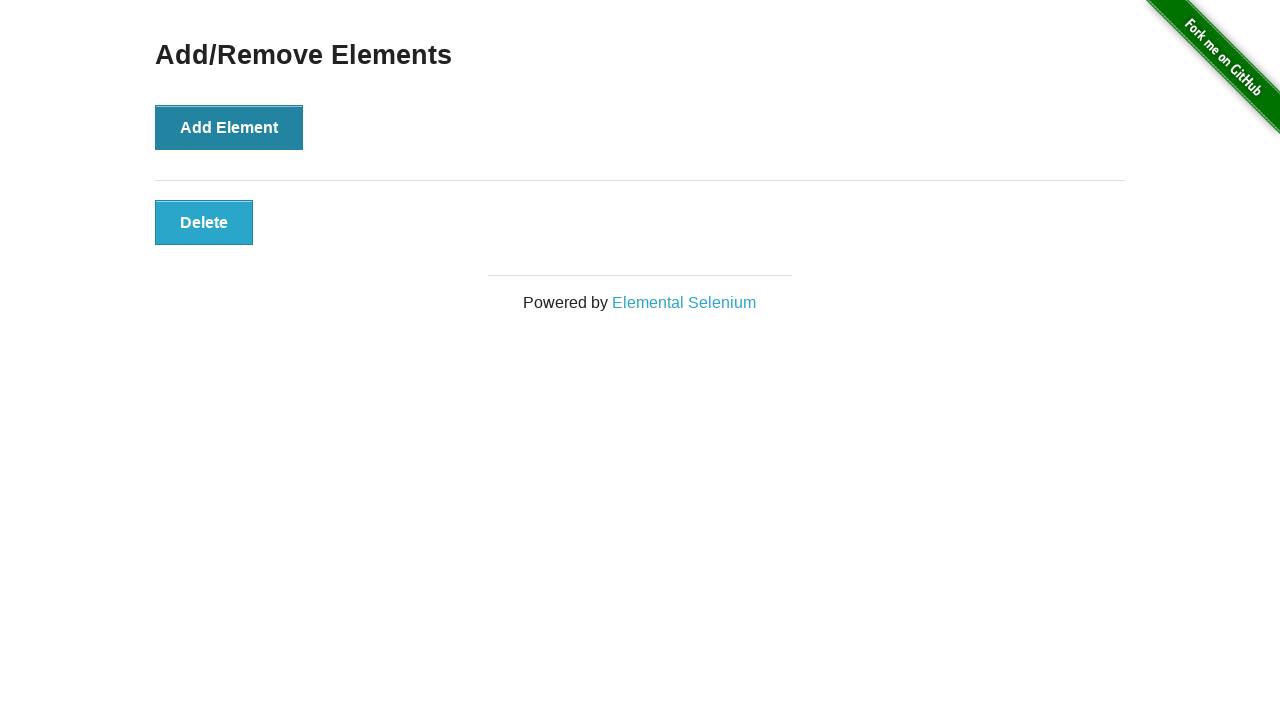

Clicked the delete button to remove the element at (204, 222) on xpath=//button[@class='added-manually']
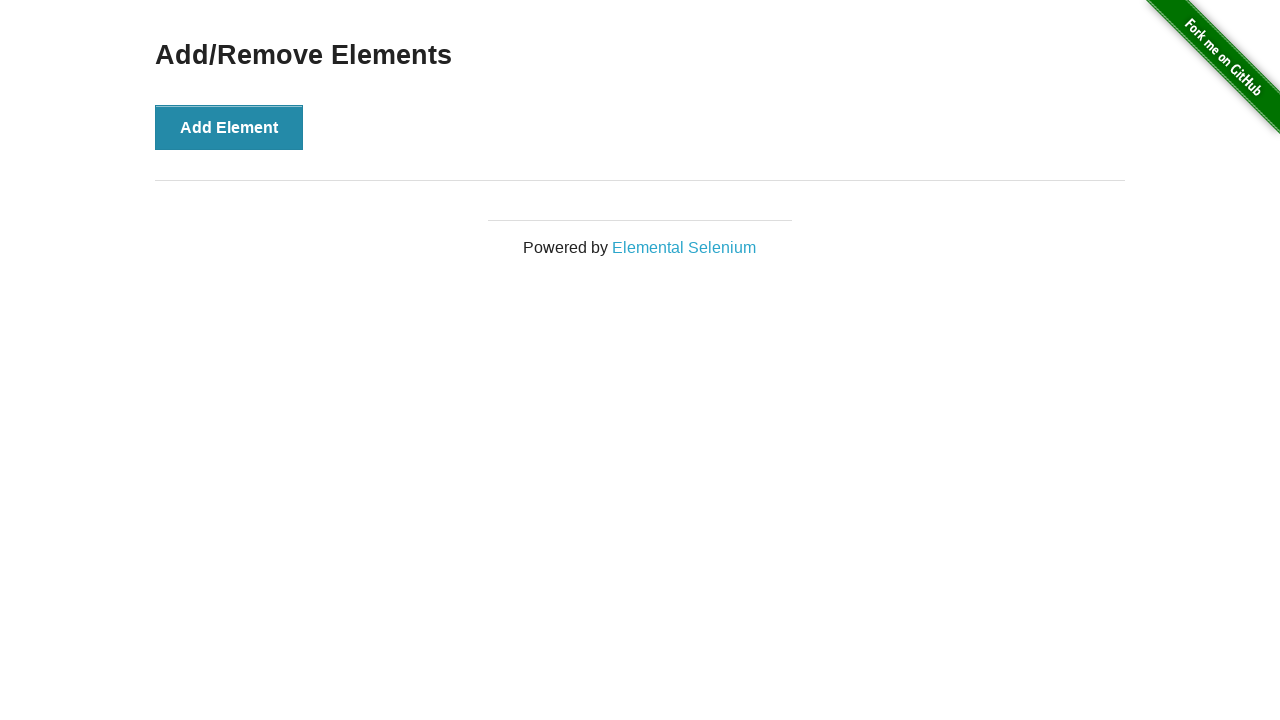

Verified the 'Add/Remove Elements' heading is still displayed
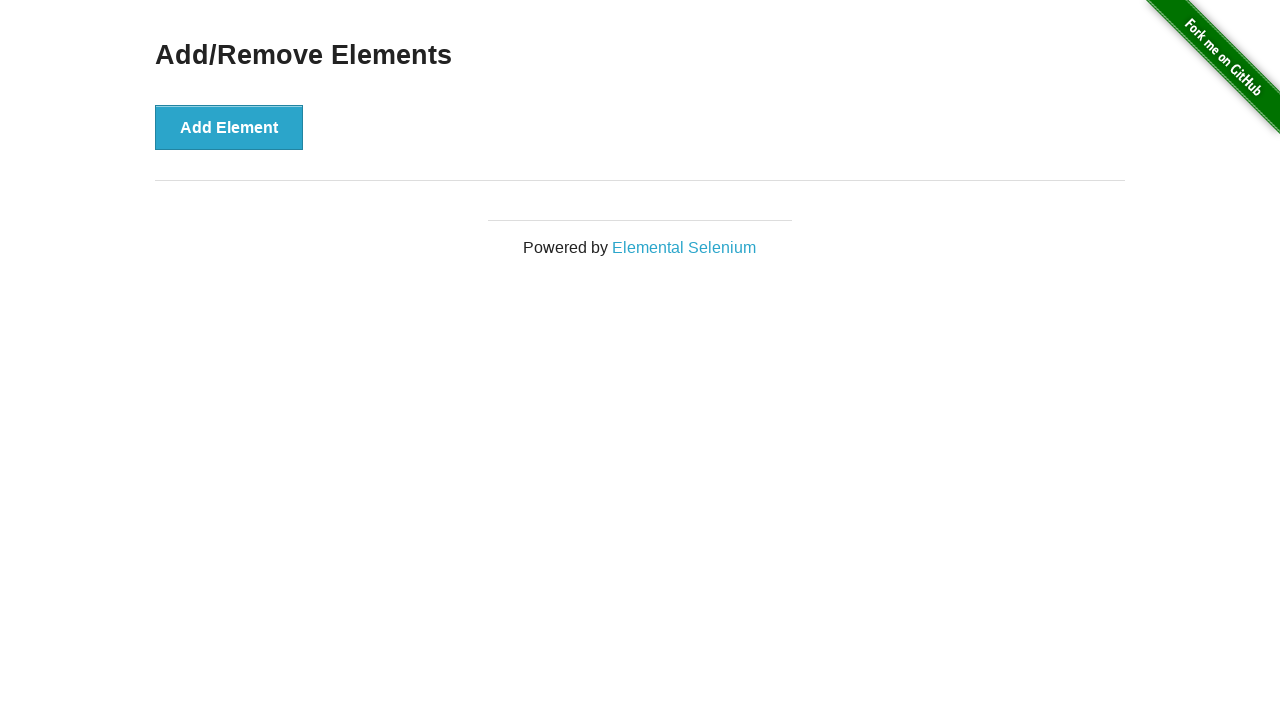

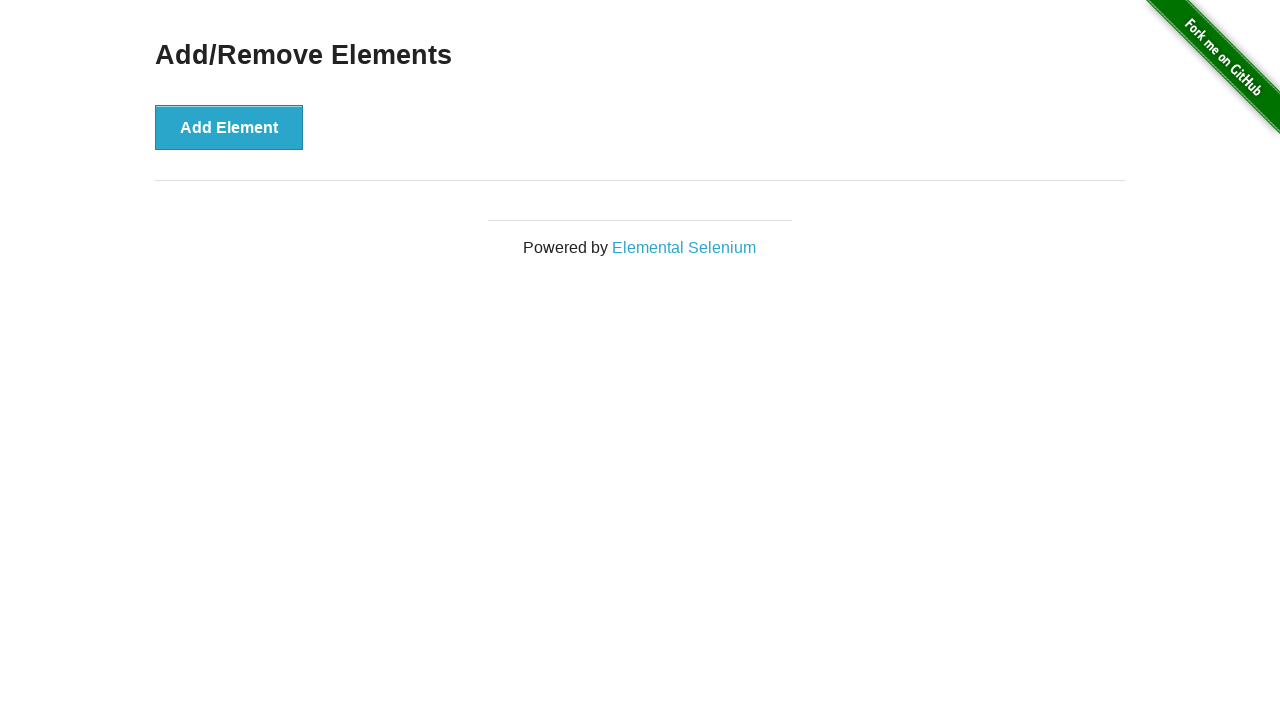